Tests navigation between different pages by clicking navigation links to go from Home to Products to Login and back to Home

Starting URL: https://djuanze.github.io/test-ecommerce-site/index.html

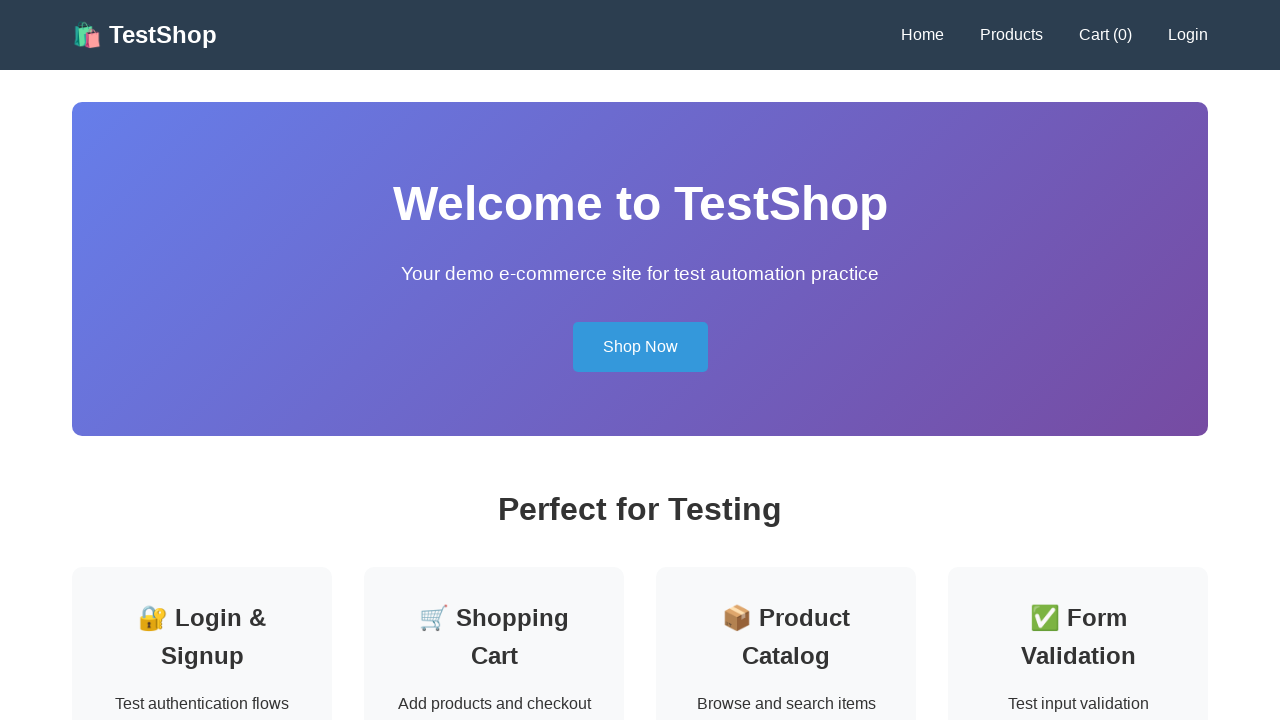

Verified that starting URL contains index.html
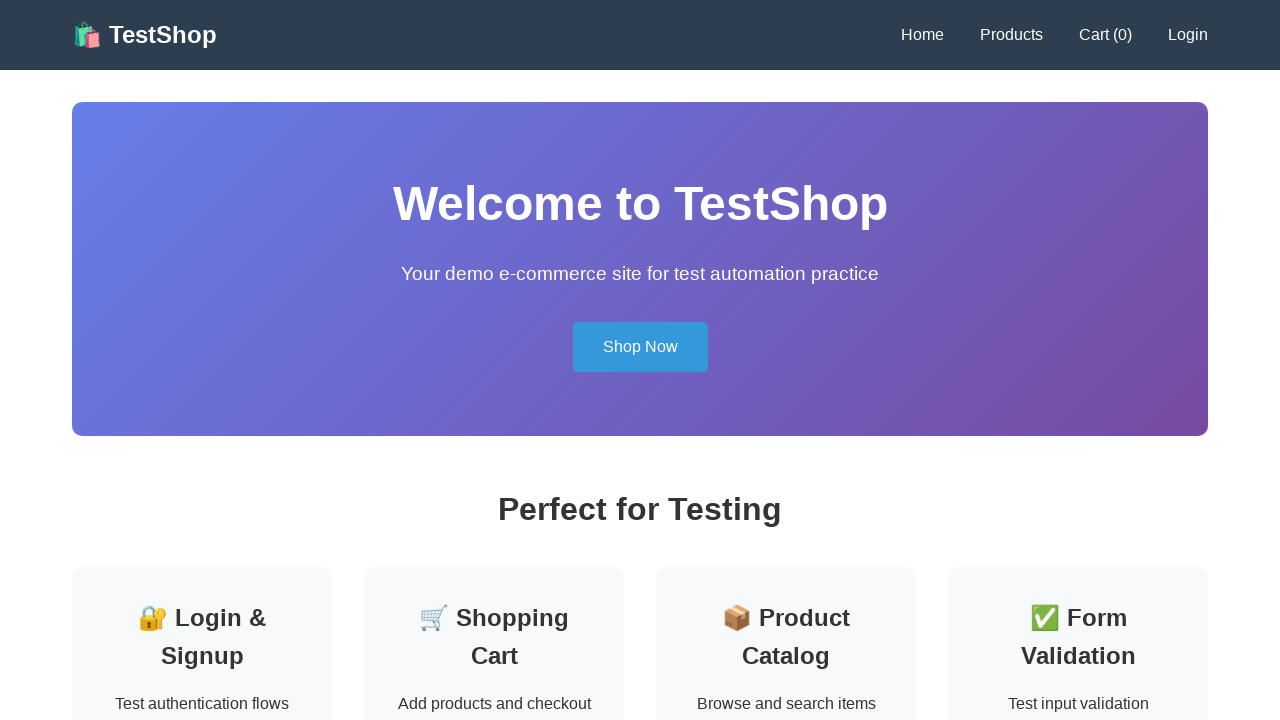

Clicked Products navigation link at (1012, 35) on text=Products
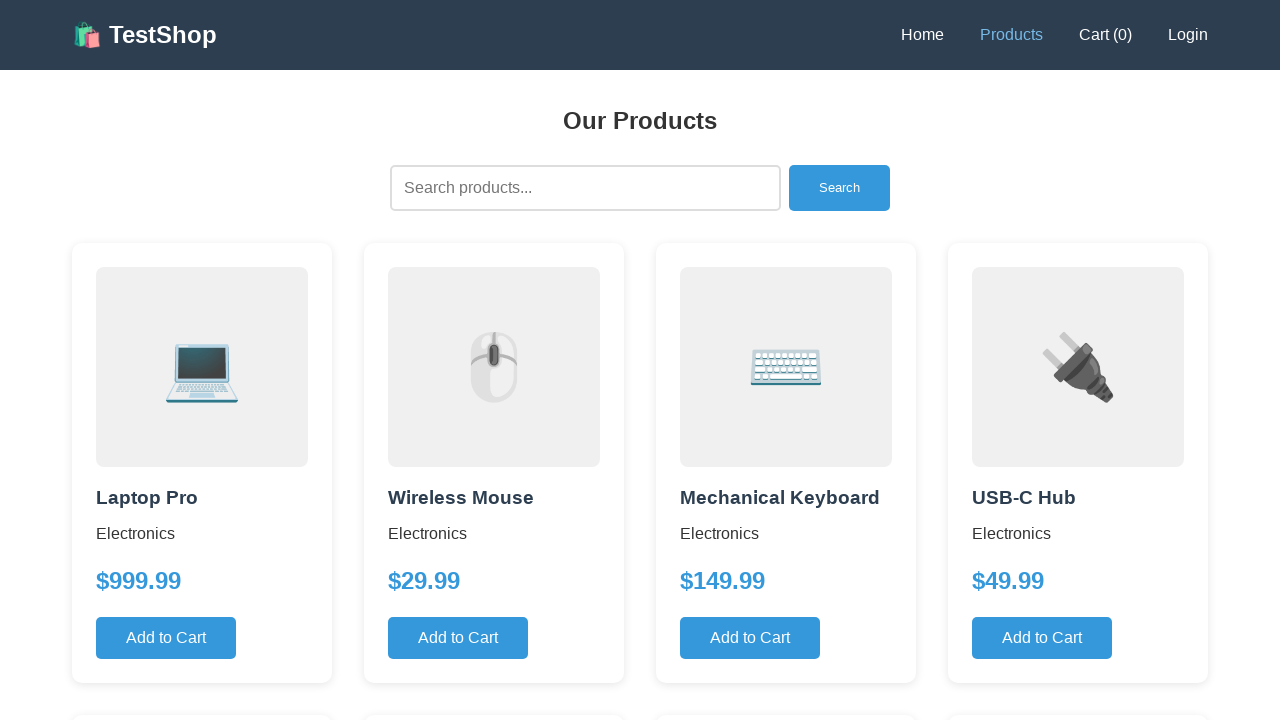

Waited 500ms for Products page to load
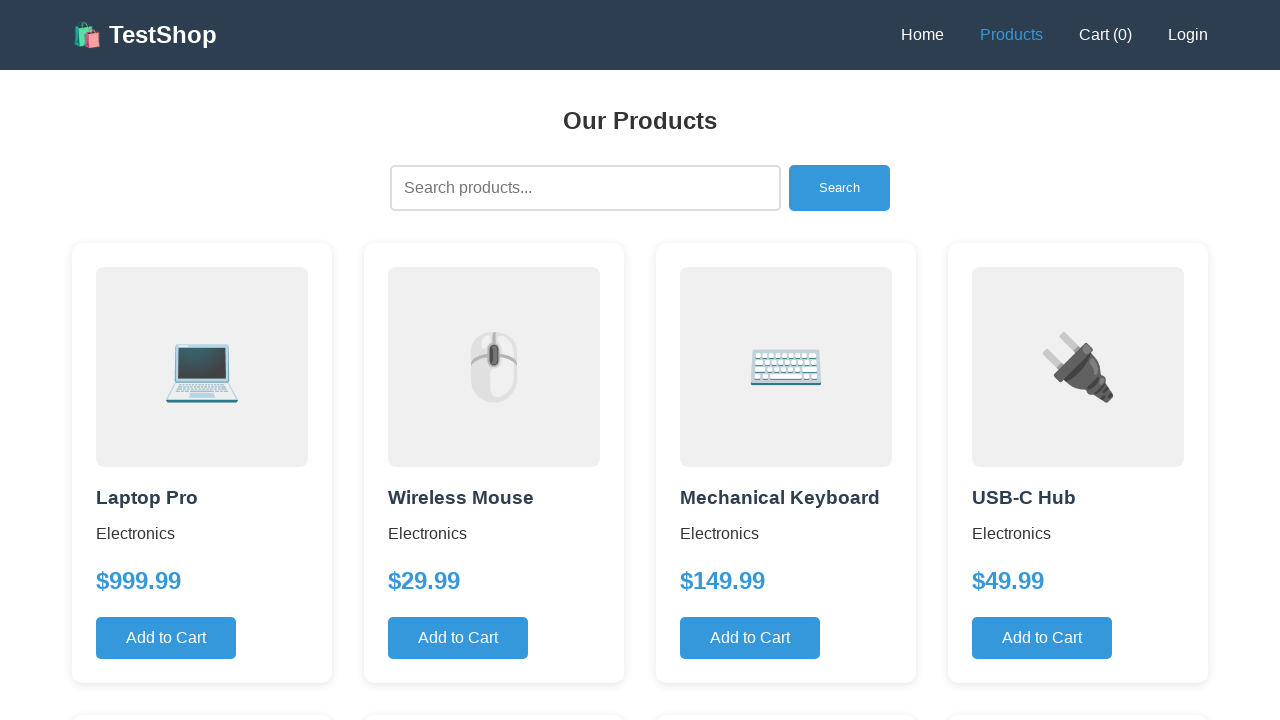

Verified that URL contains products.html
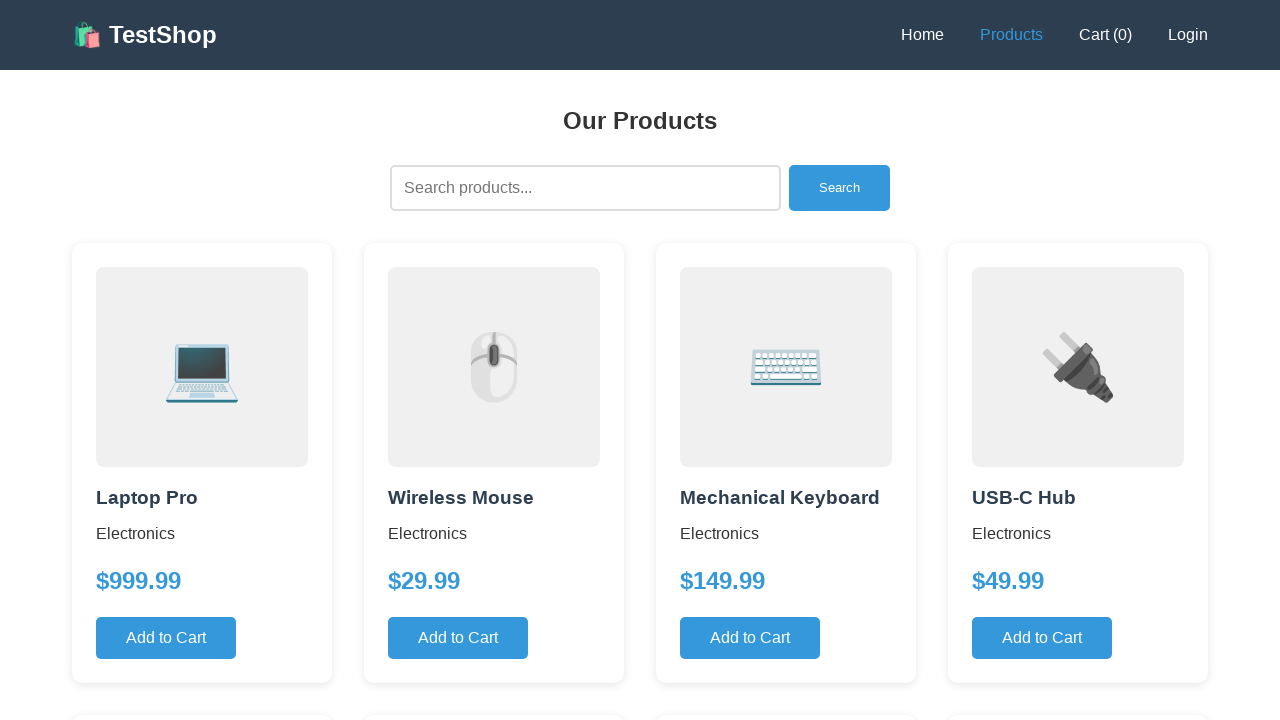

Clicked Login navigation link at (1188, 35) on text=Login
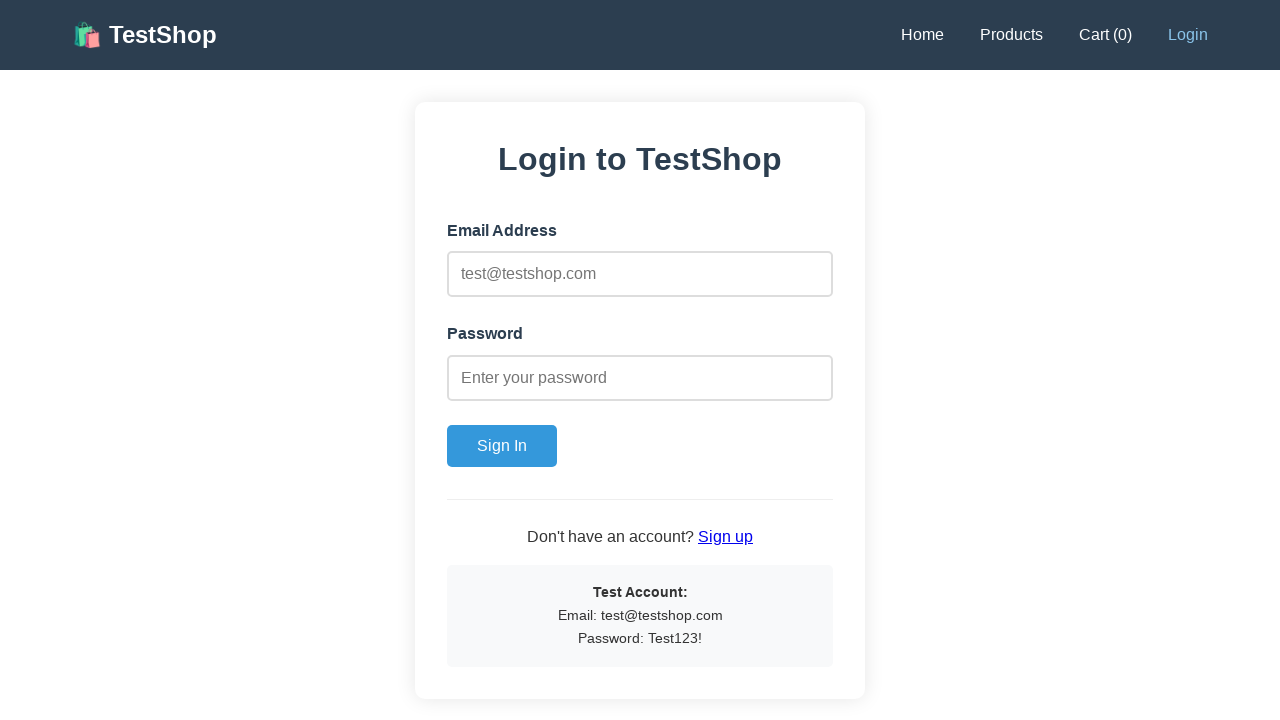

Waited 500ms for Login page to load
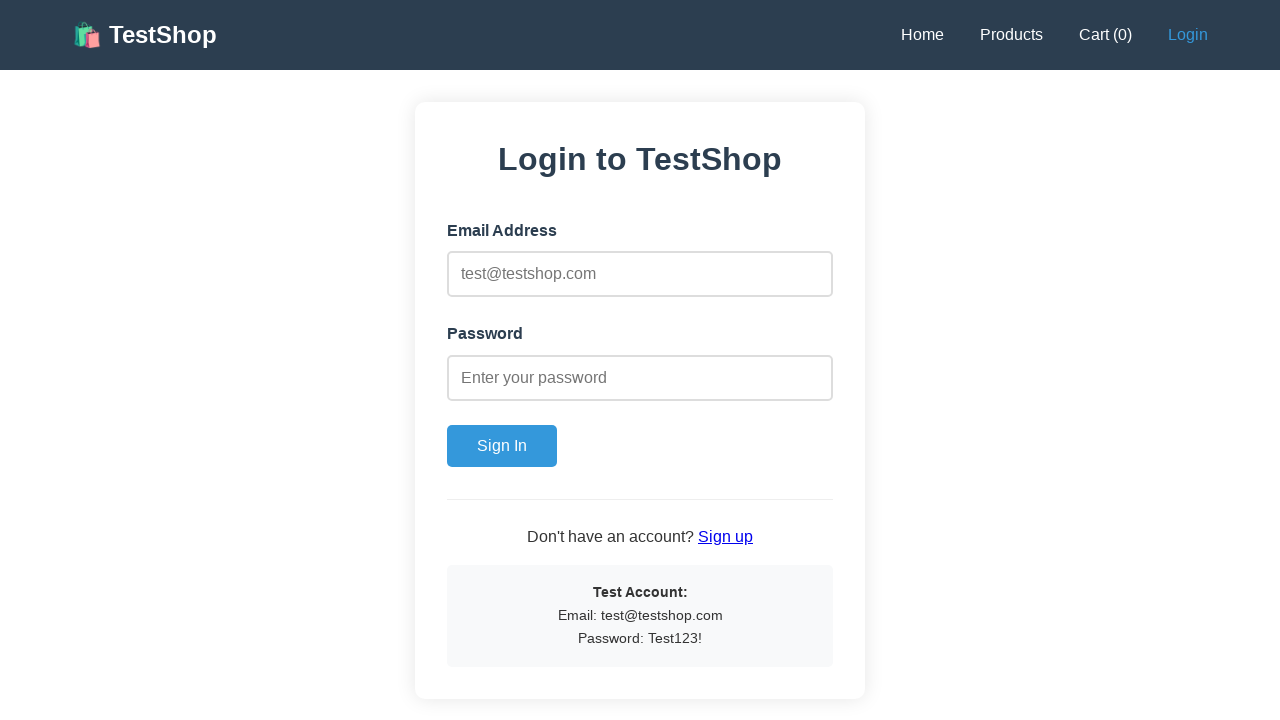

Verified that URL contains login.html
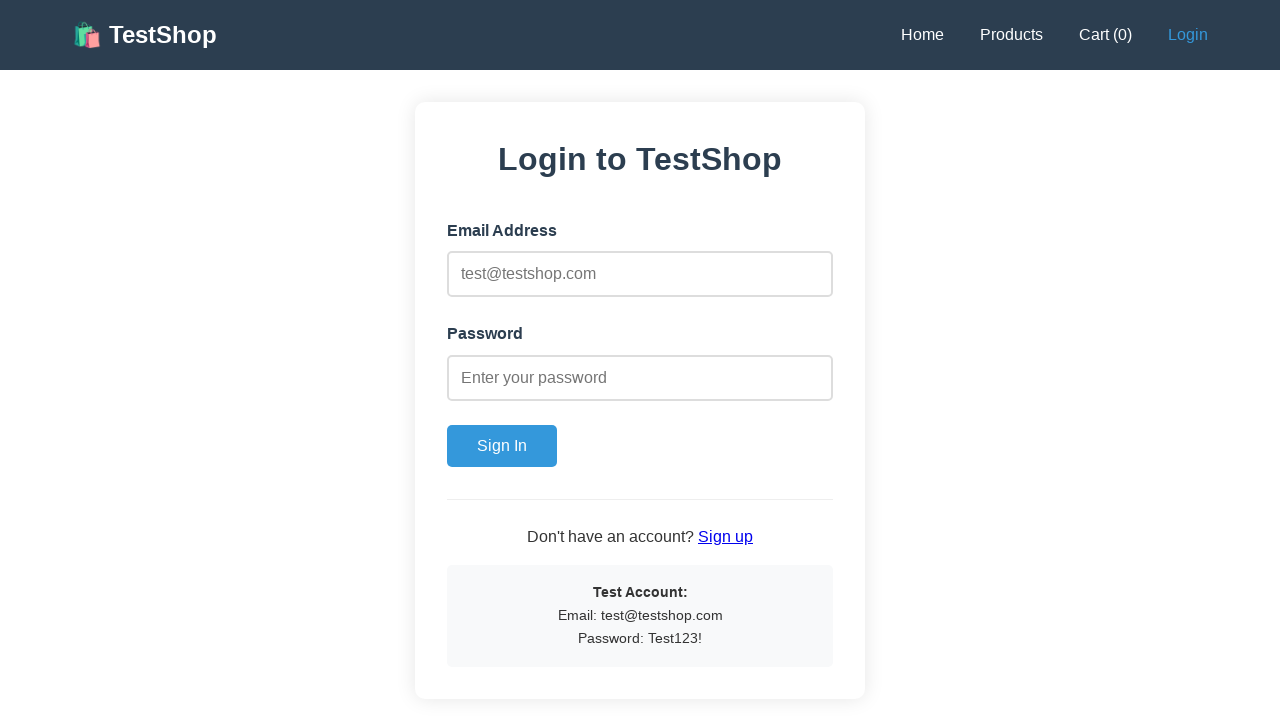

Clicked Home navigation link at (922, 35) on text=Home
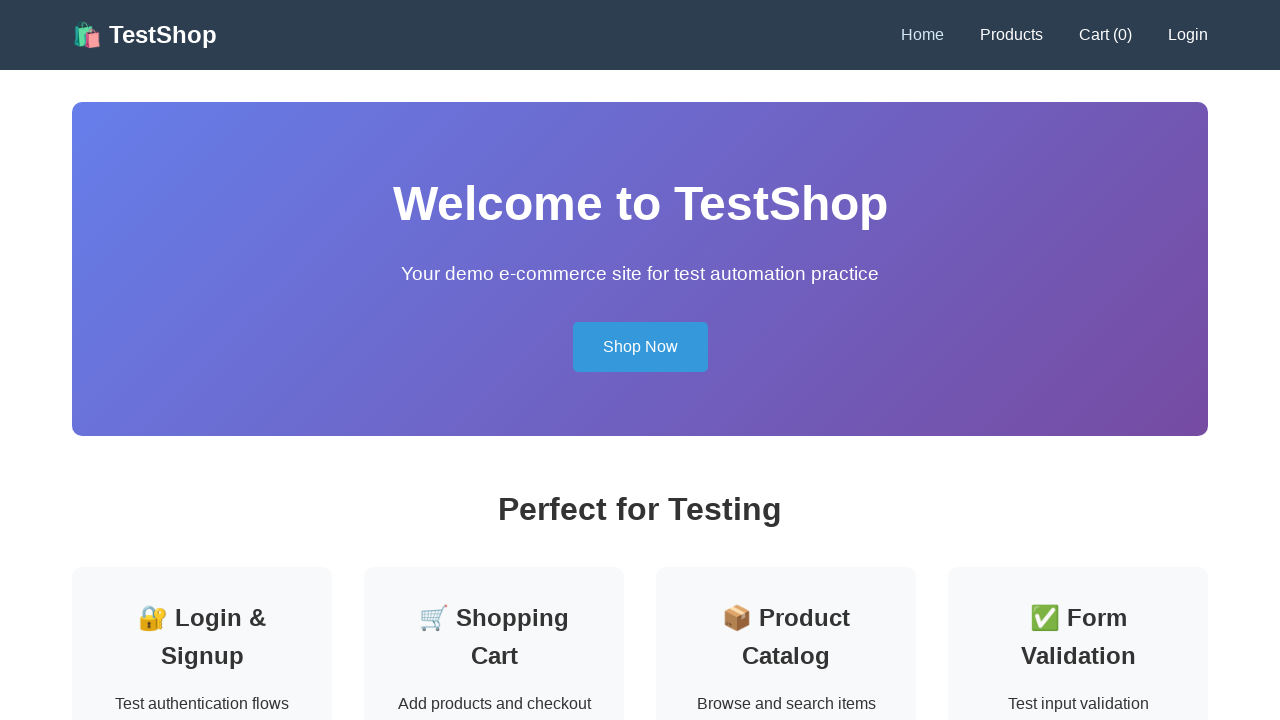

Waited 500ms for Home page to load
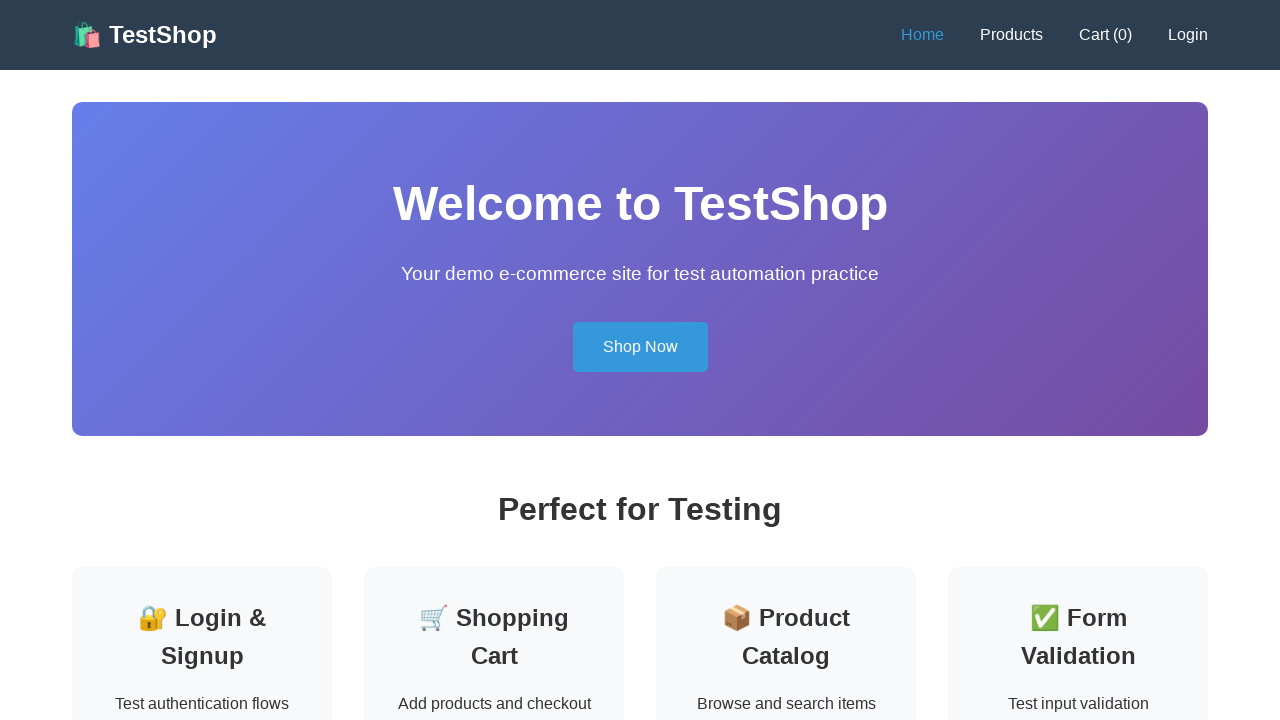

Verified that URL contains index.html (back at home)
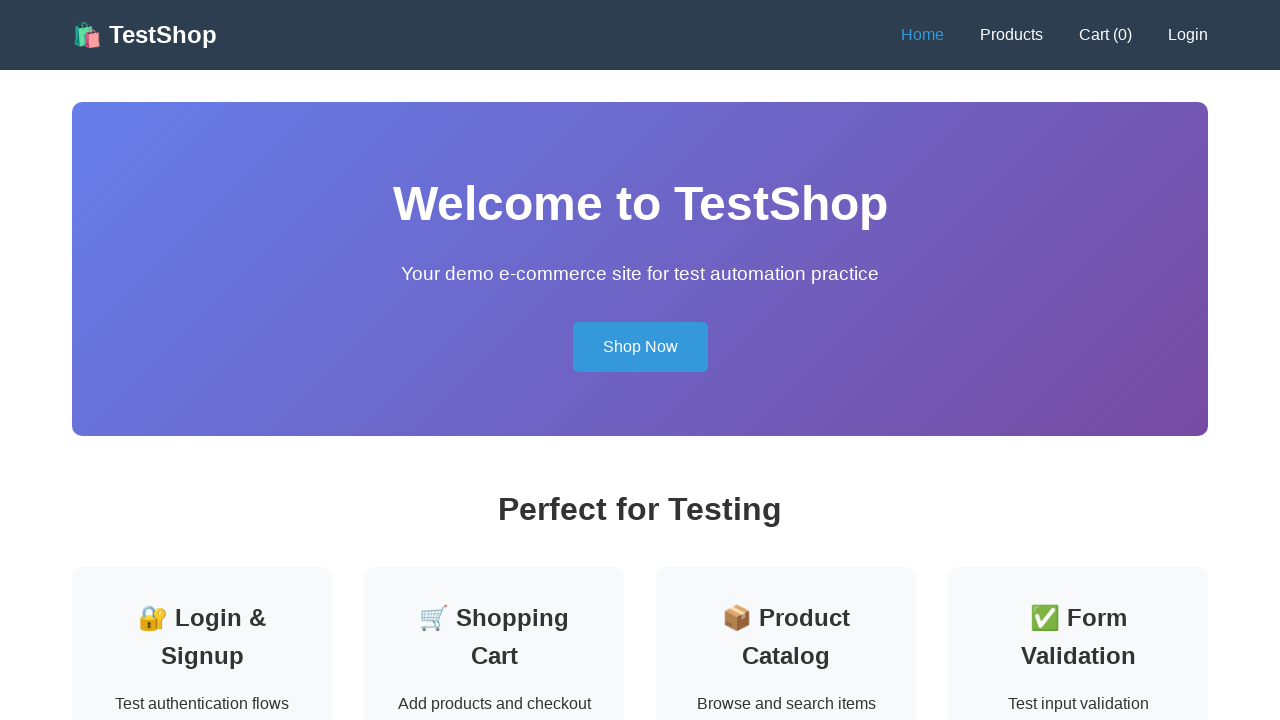

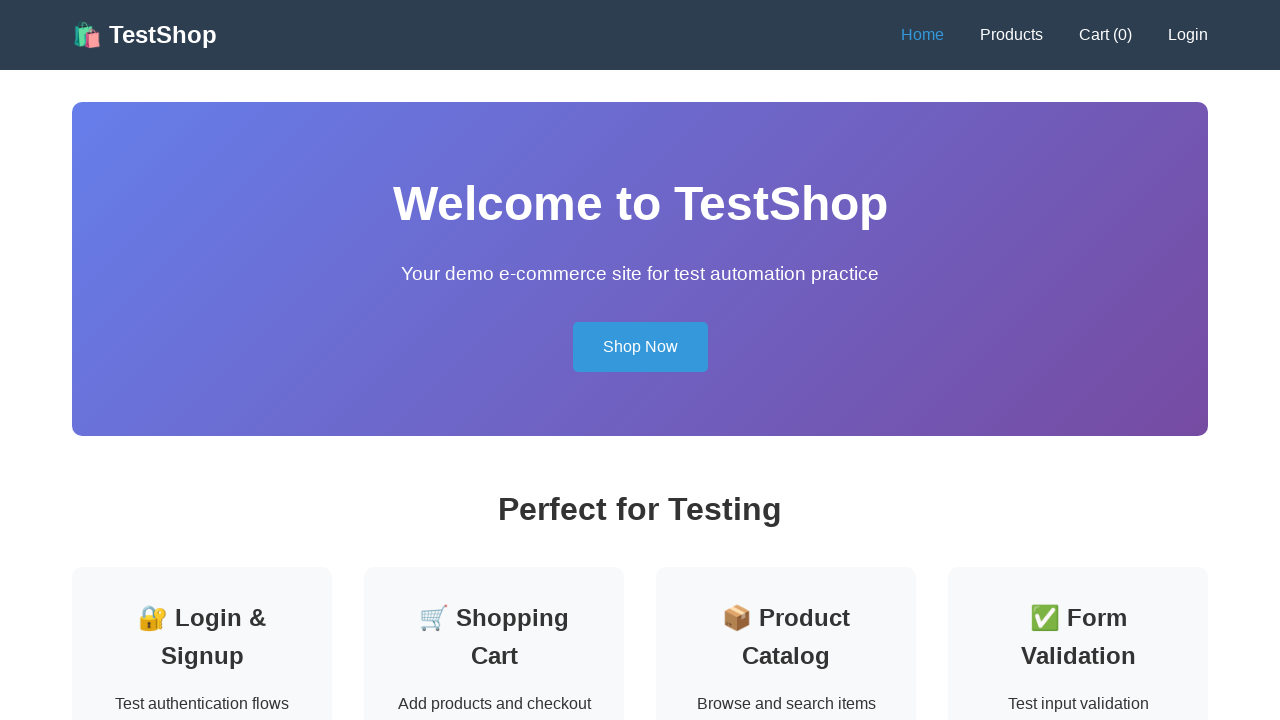